Tests the Python.org search functionality by searching for "pycon" and verifying results are returned

Starting URL: https://www.python.org

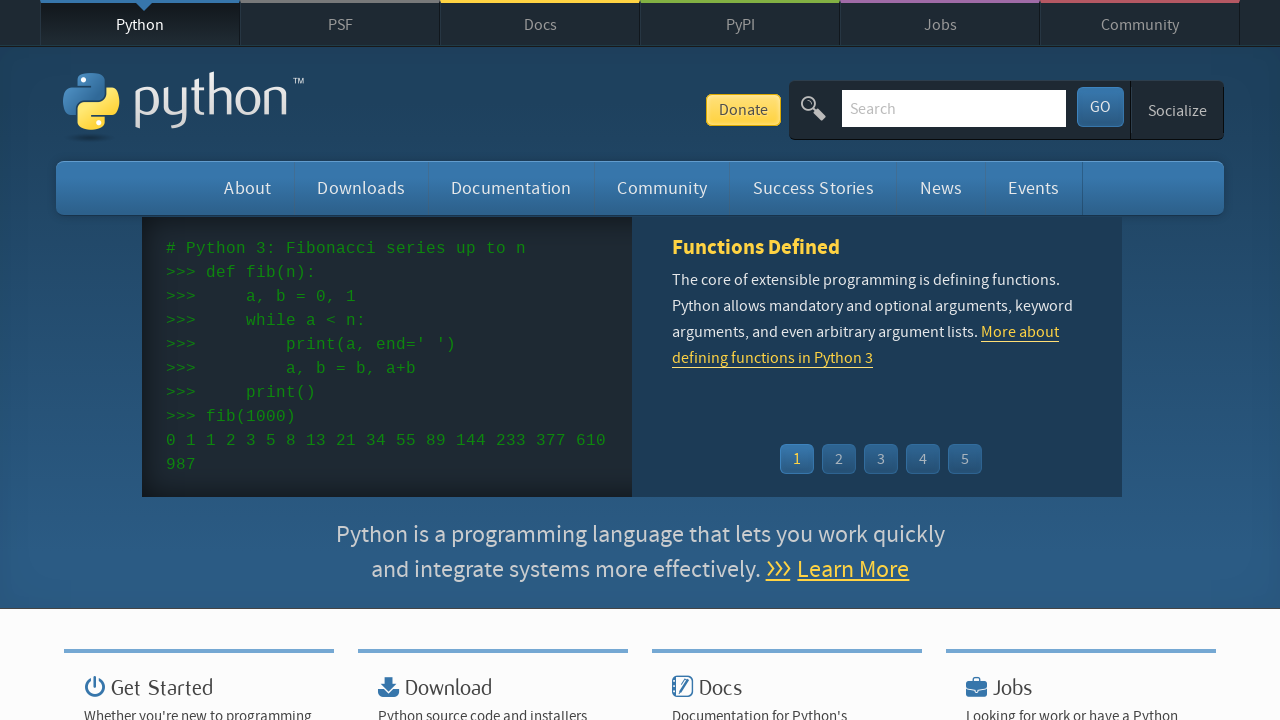

Verified 'Python' is in the page title
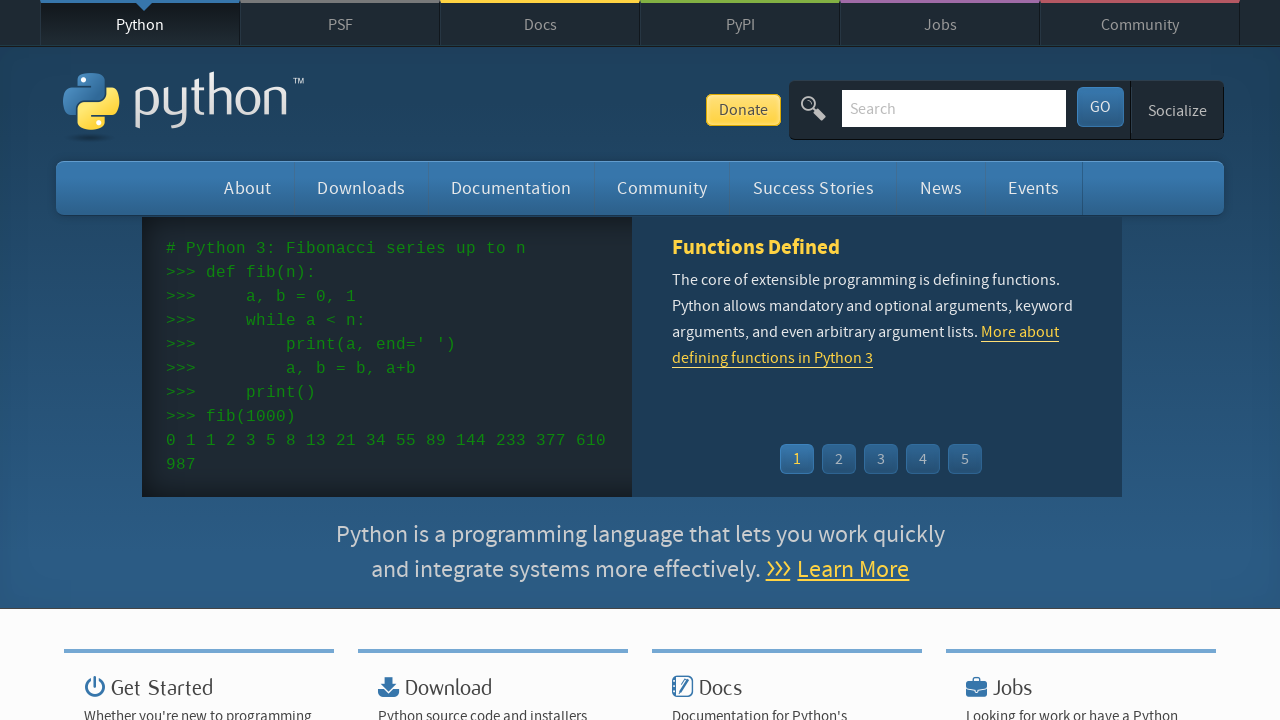

Found and cleared the search input field on input[name='q']
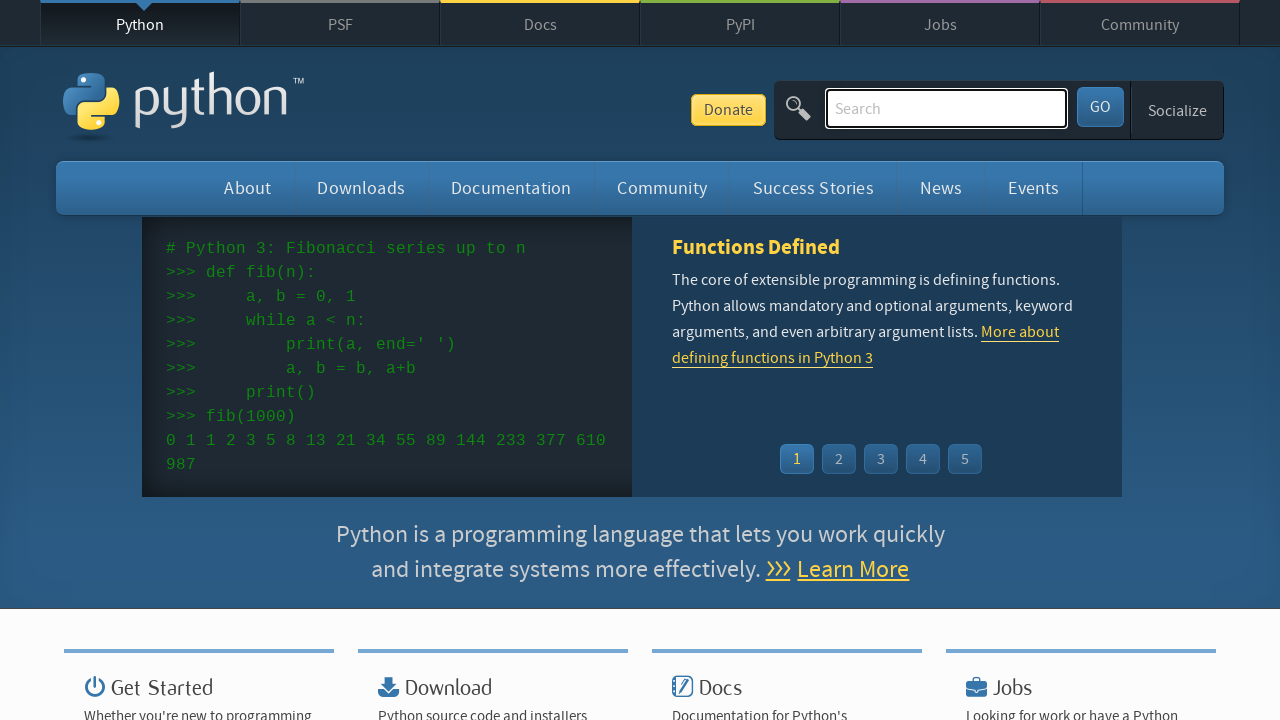

Filled search field with 'pycon' on input[name='q']
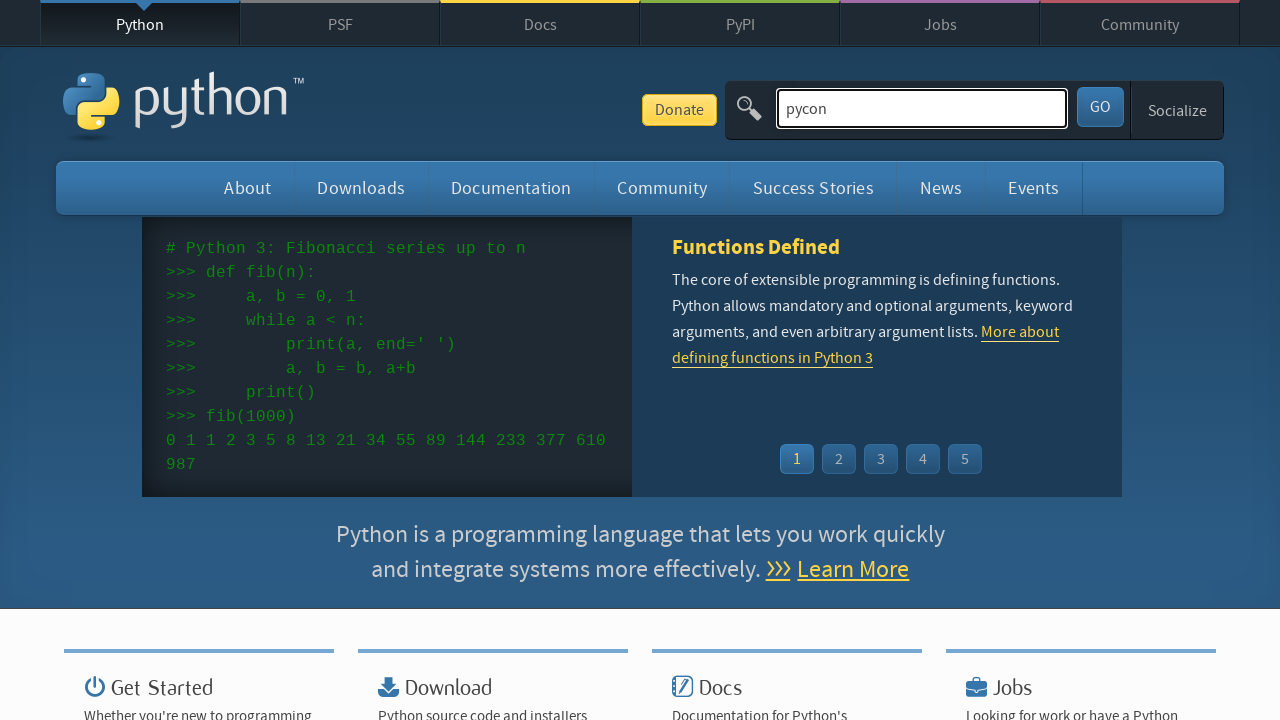

Pressed Enter to submit the search on input[name='q']
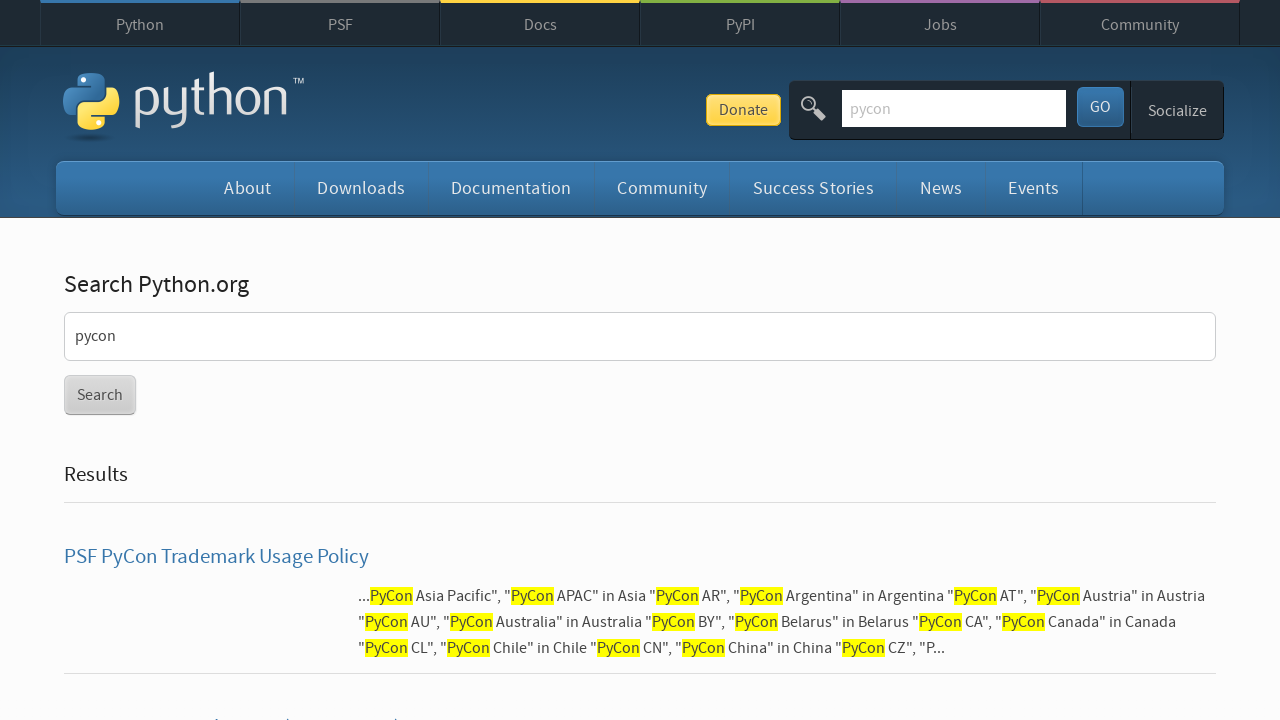

Waited for search results page to load (networkidle)
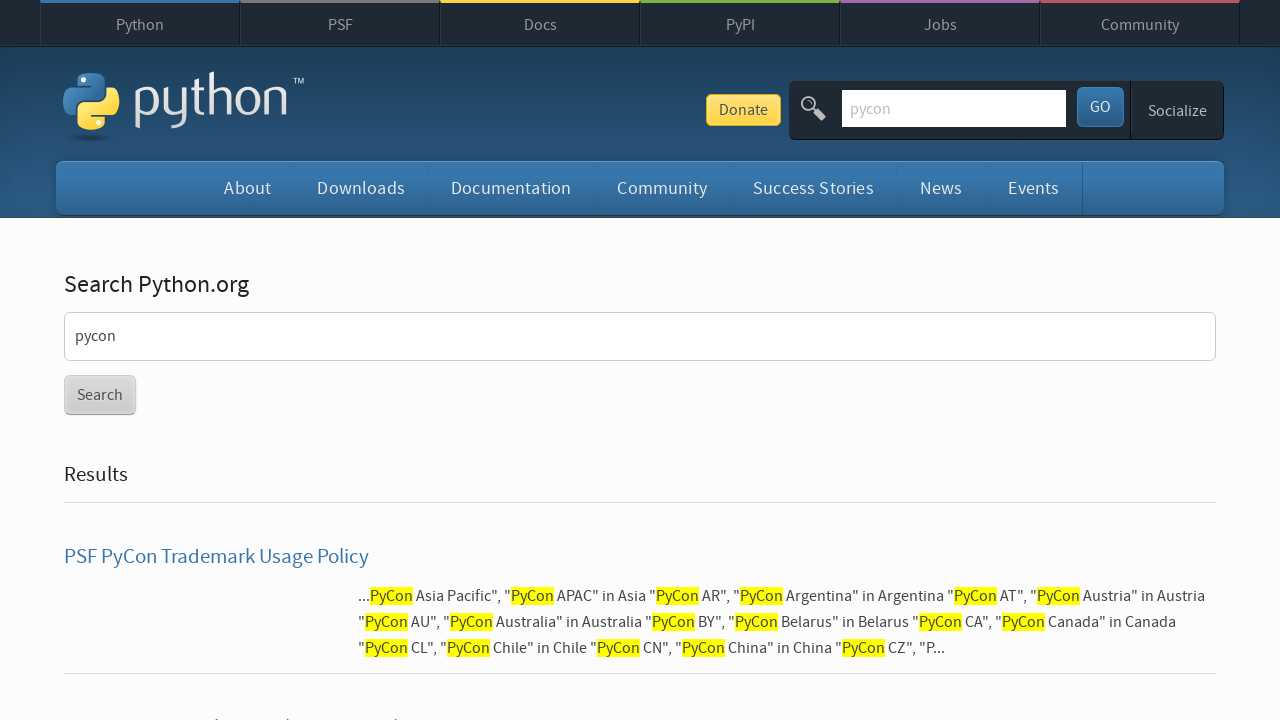

Verified search results were found for 'pycon'
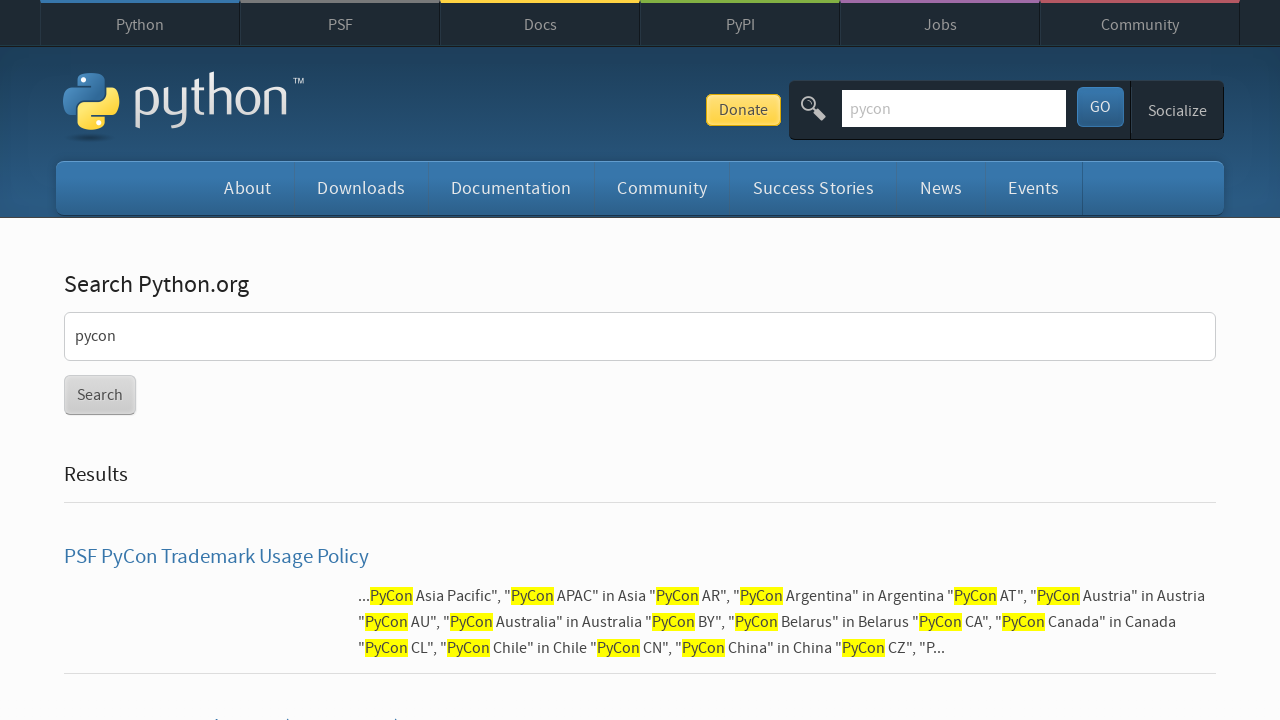

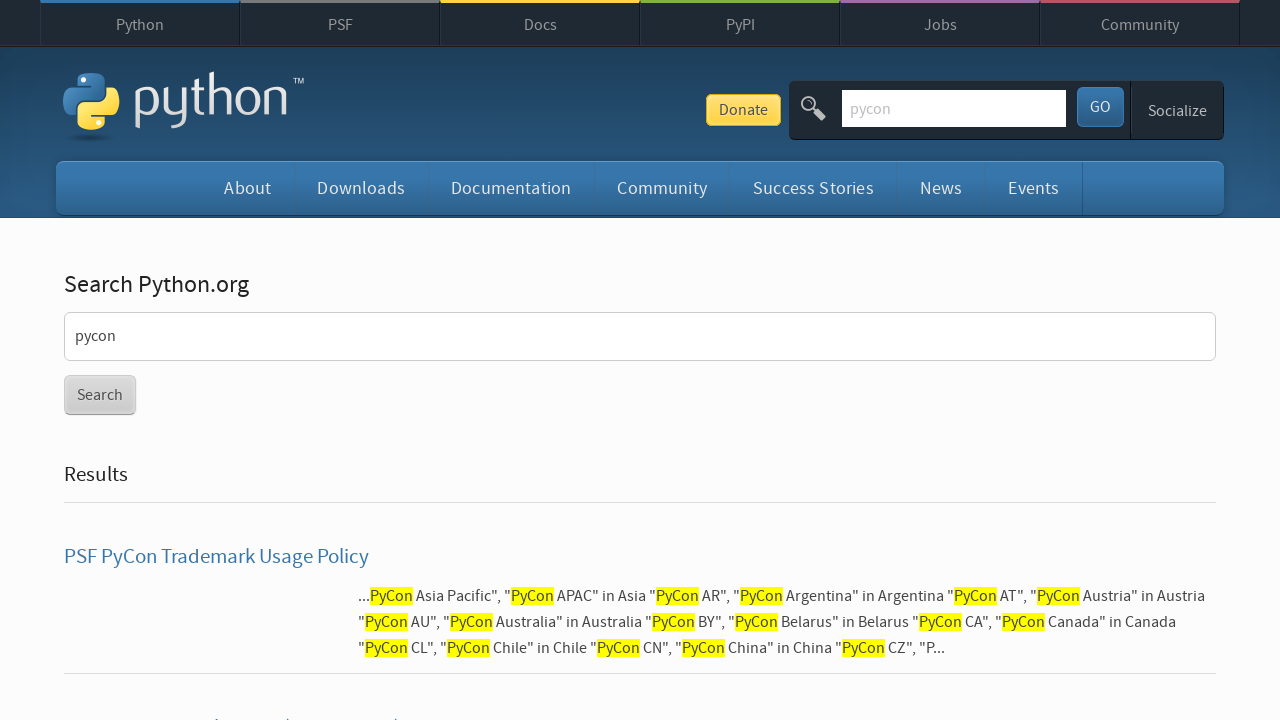